Tests browser forward navigation by first going to another page, going back, then using forward to return

Starting URL: http://toolsqa.com/

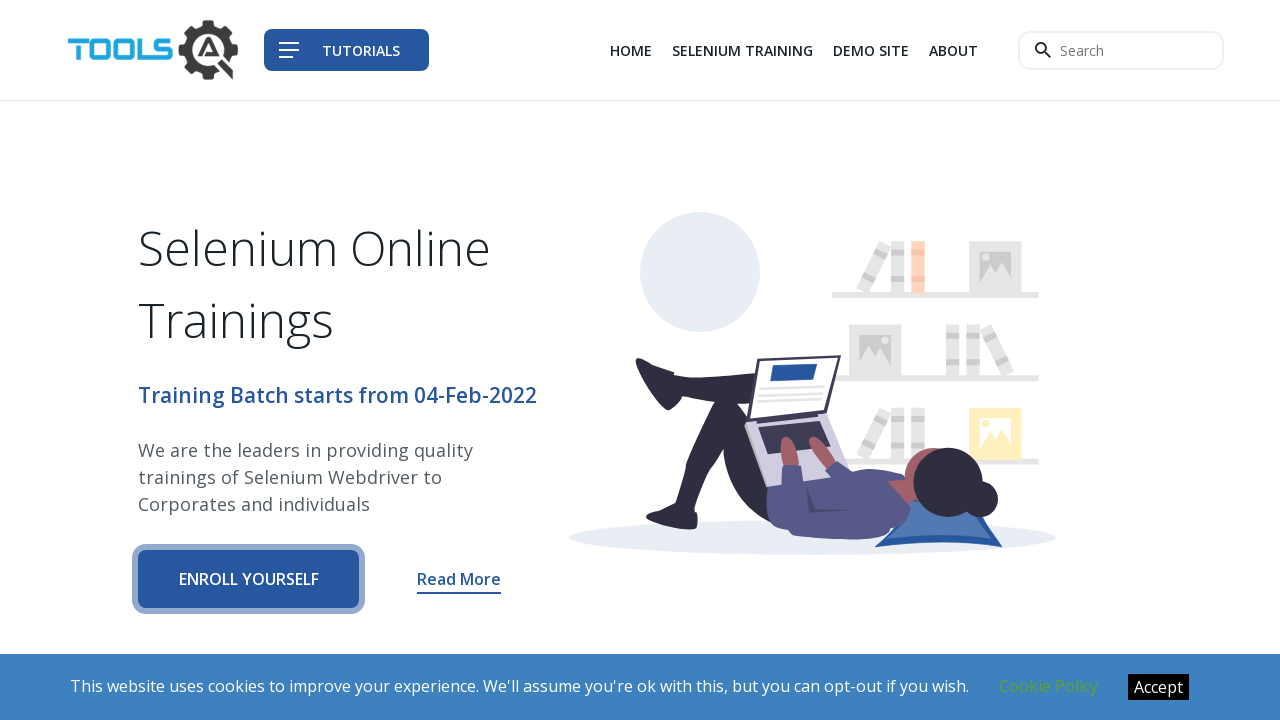

Navigated to http://toolsqa.com/selenium-tutorial/
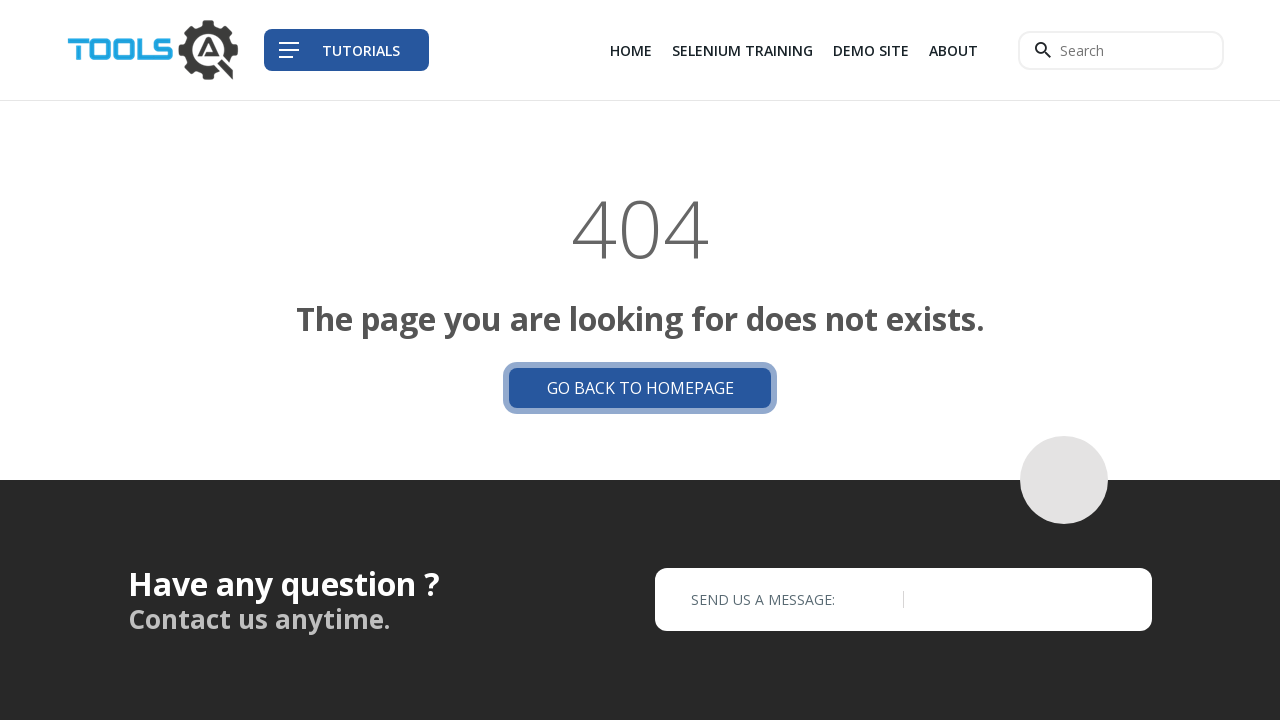

Page load state completed
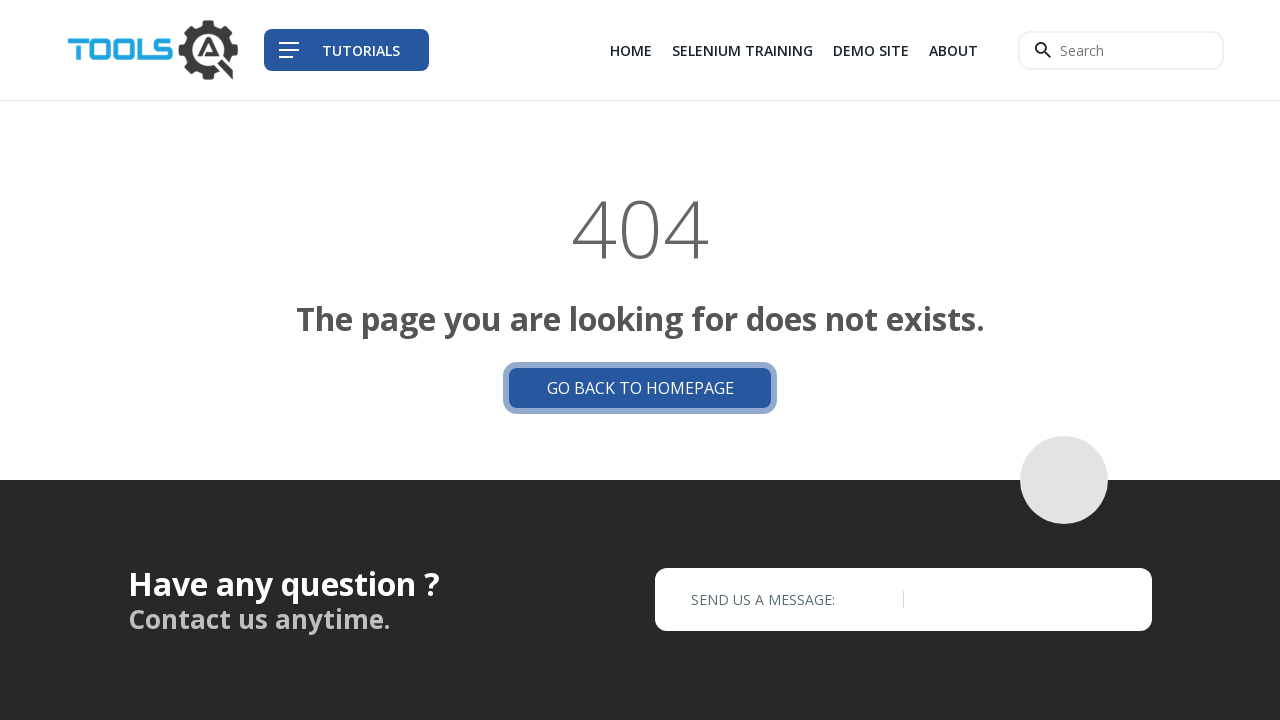

Navigated back to previous page
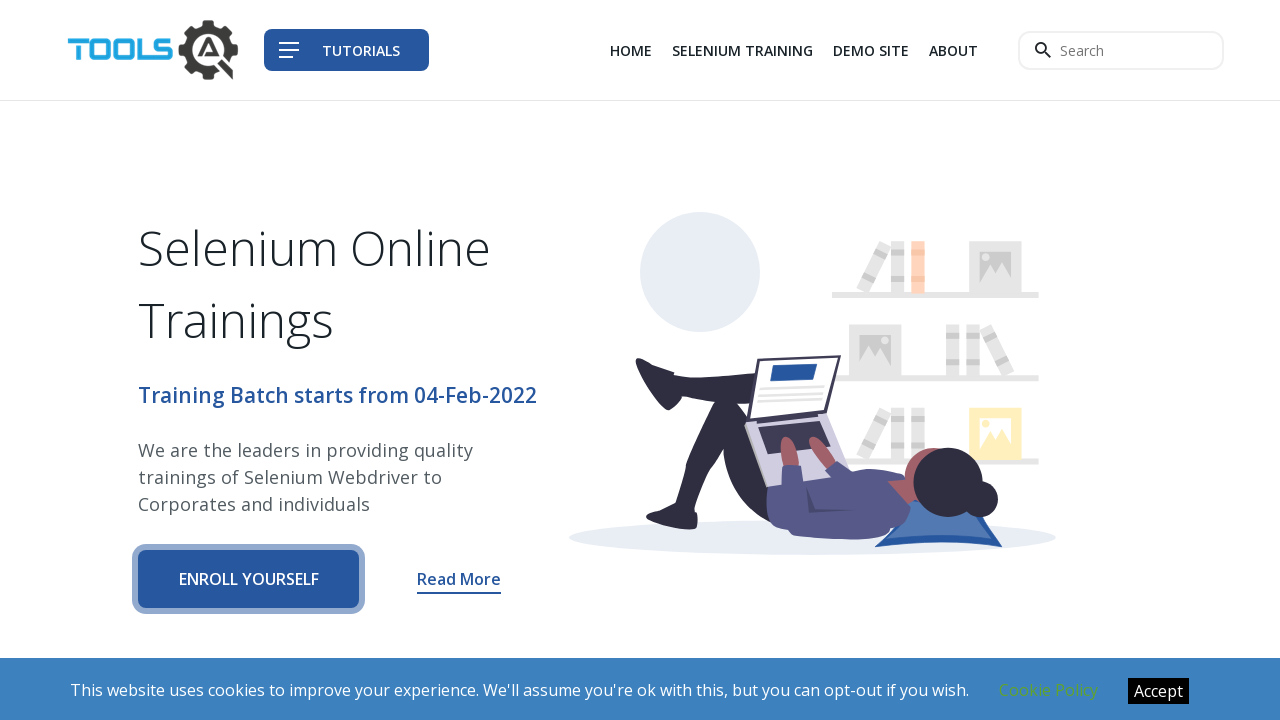

Page load state completed after going back
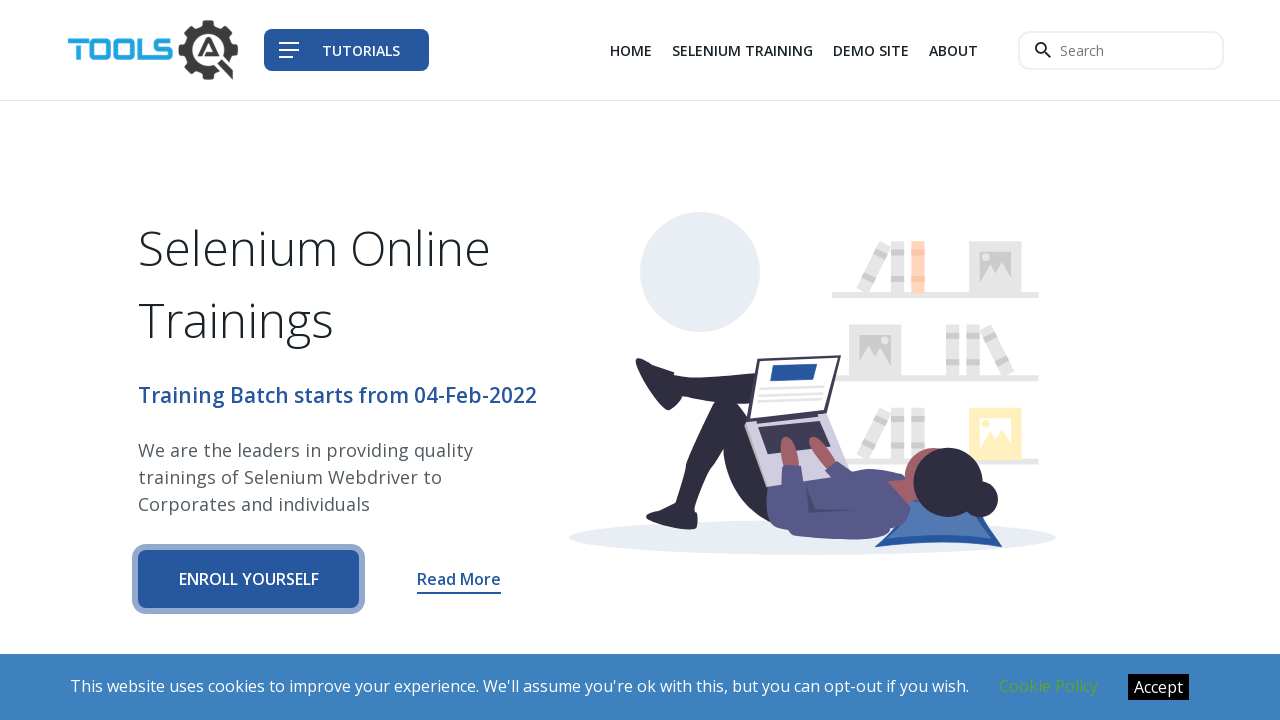

Navigated forward to selenium tutorial page
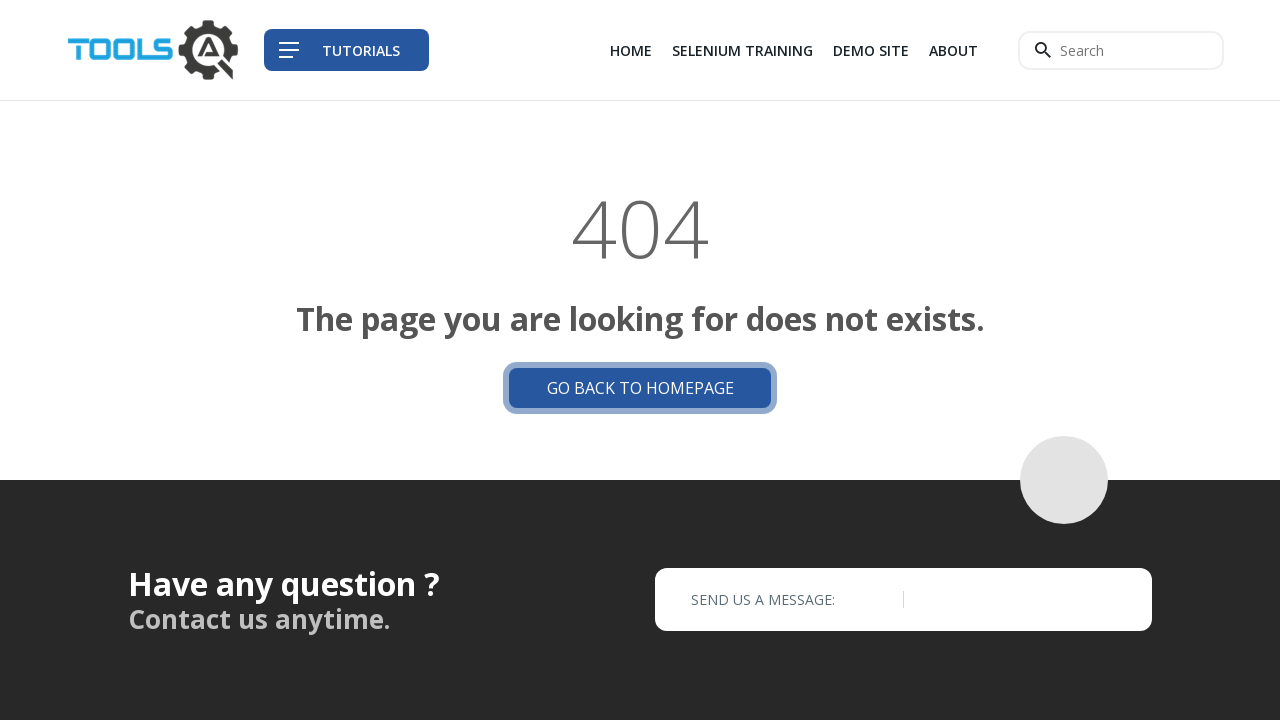

Page load state completed after going forward
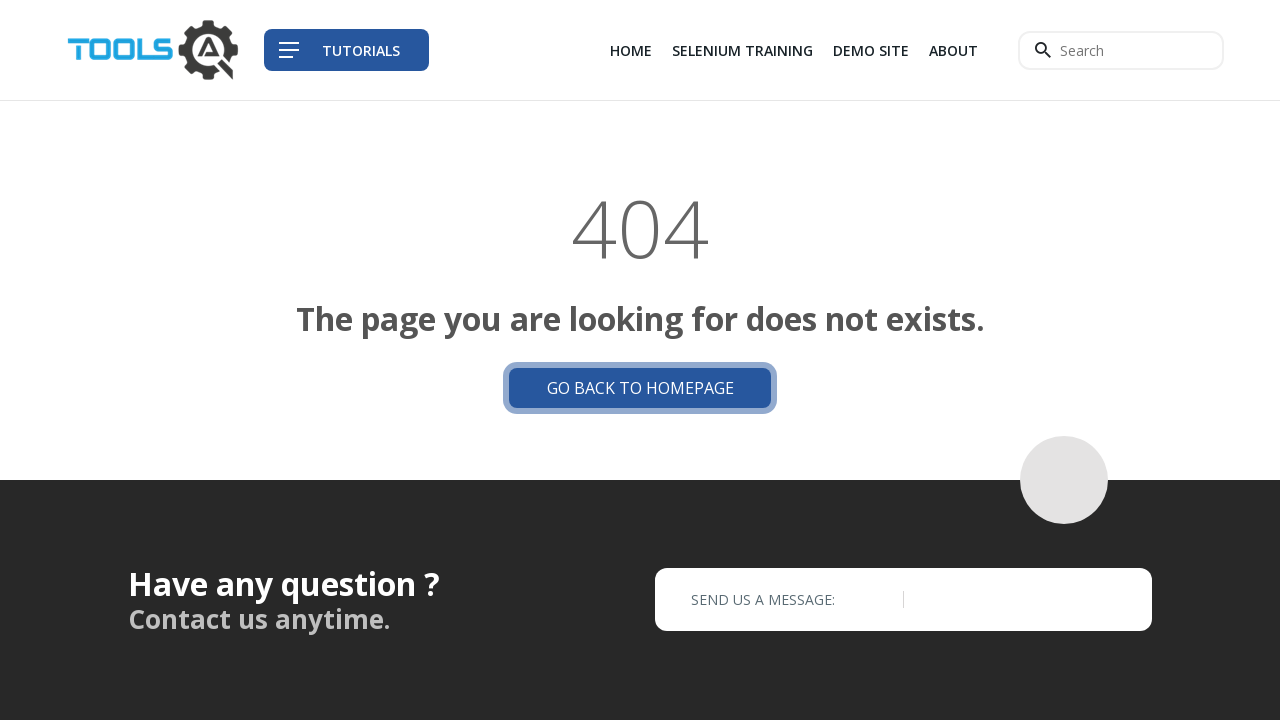

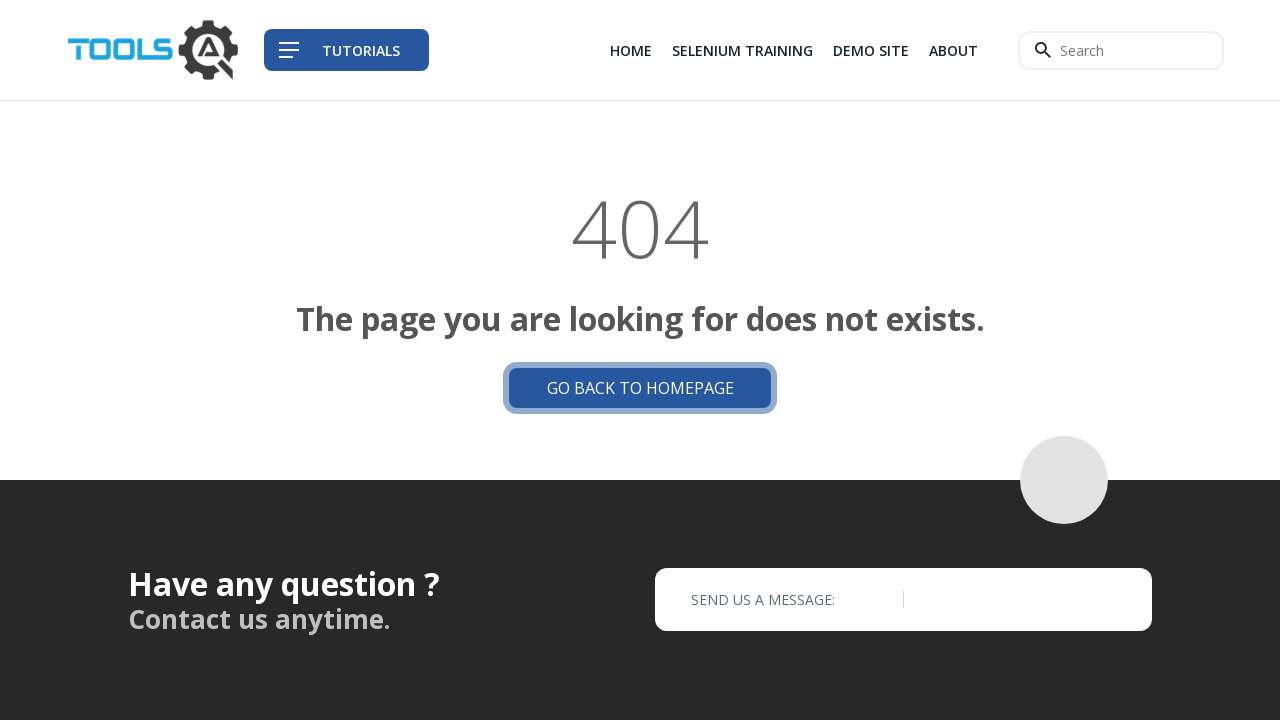